Navigates to the Selenium website and triggers the browser print dialog using keyboard shortcut Ctrl+P, then attempts to navigate through print dialog options.

Starting URL: https://www.selenium.dev/

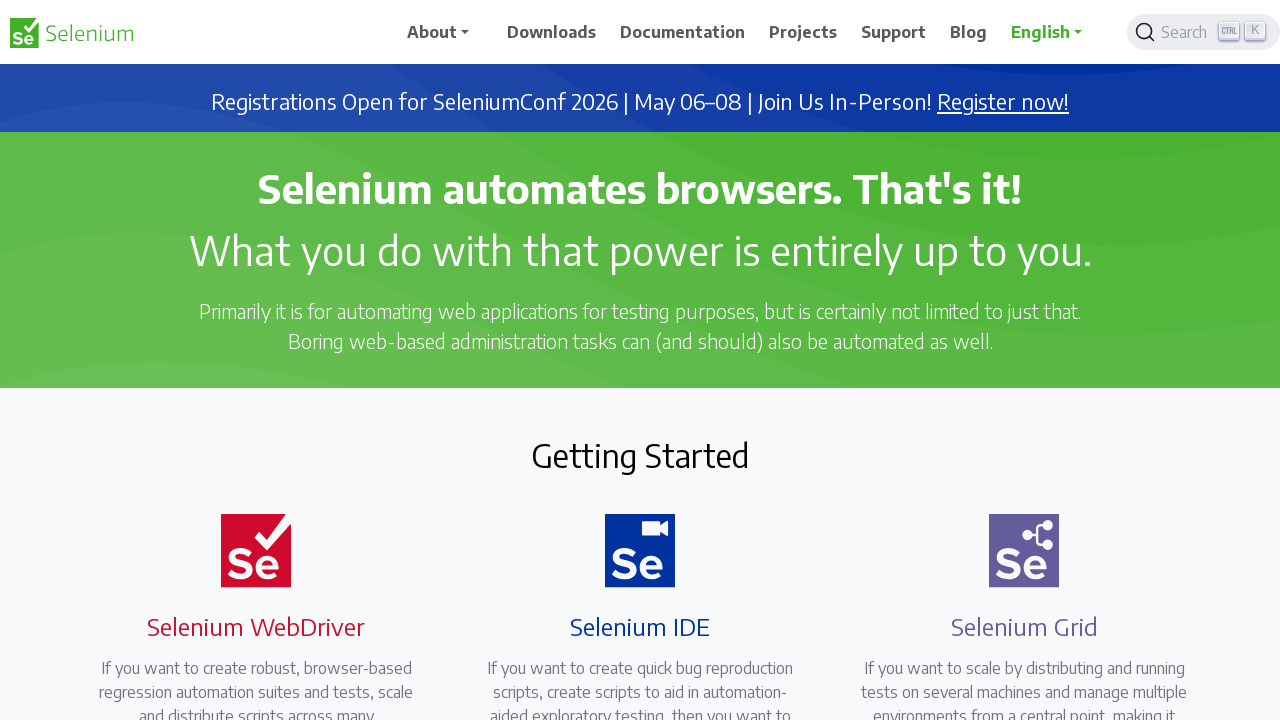

Navigated to Selenium website and waited for page to load (domcontentloaded state)
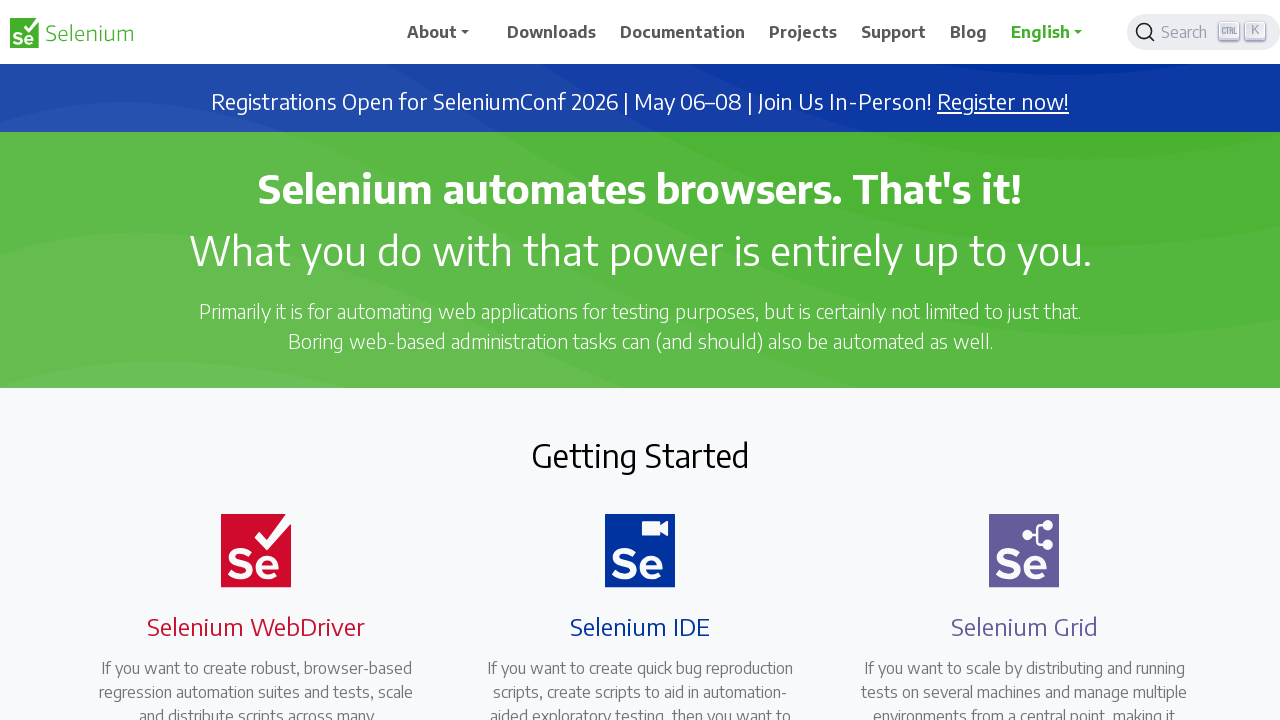

Pressed Ctrl+P to trigger browser print dialog
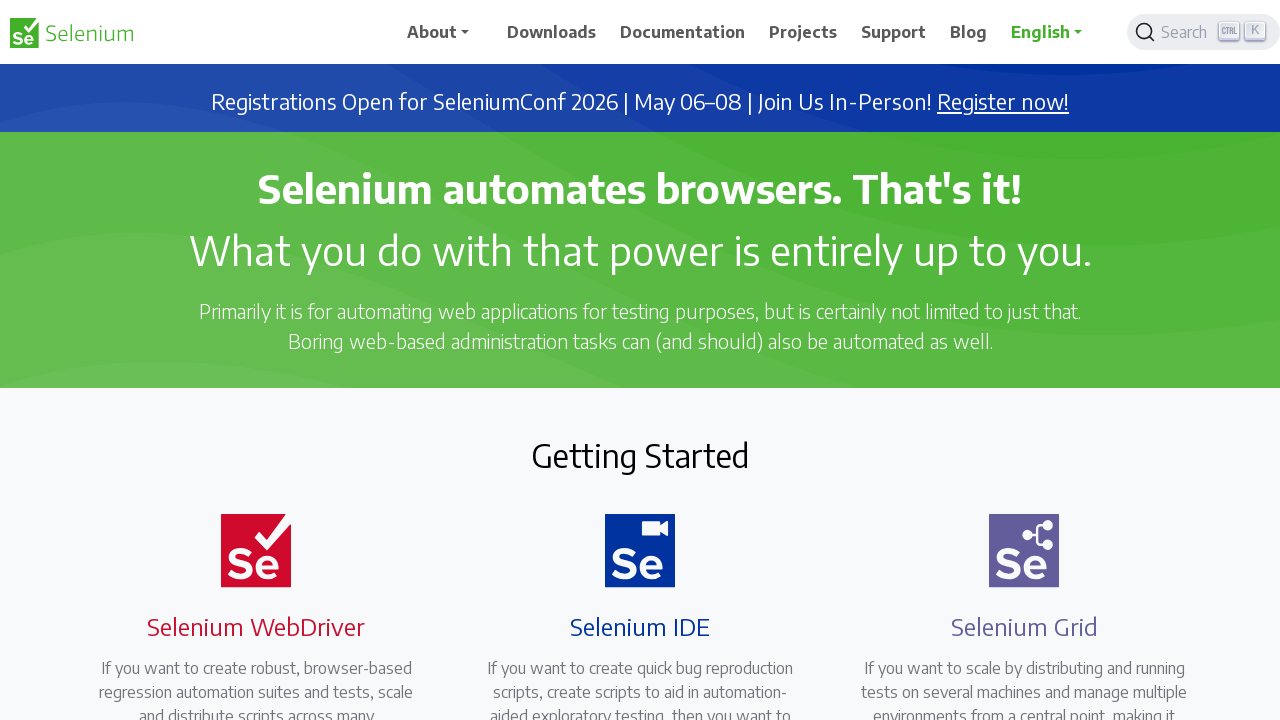

Waited 1000ms for print dialog to appear
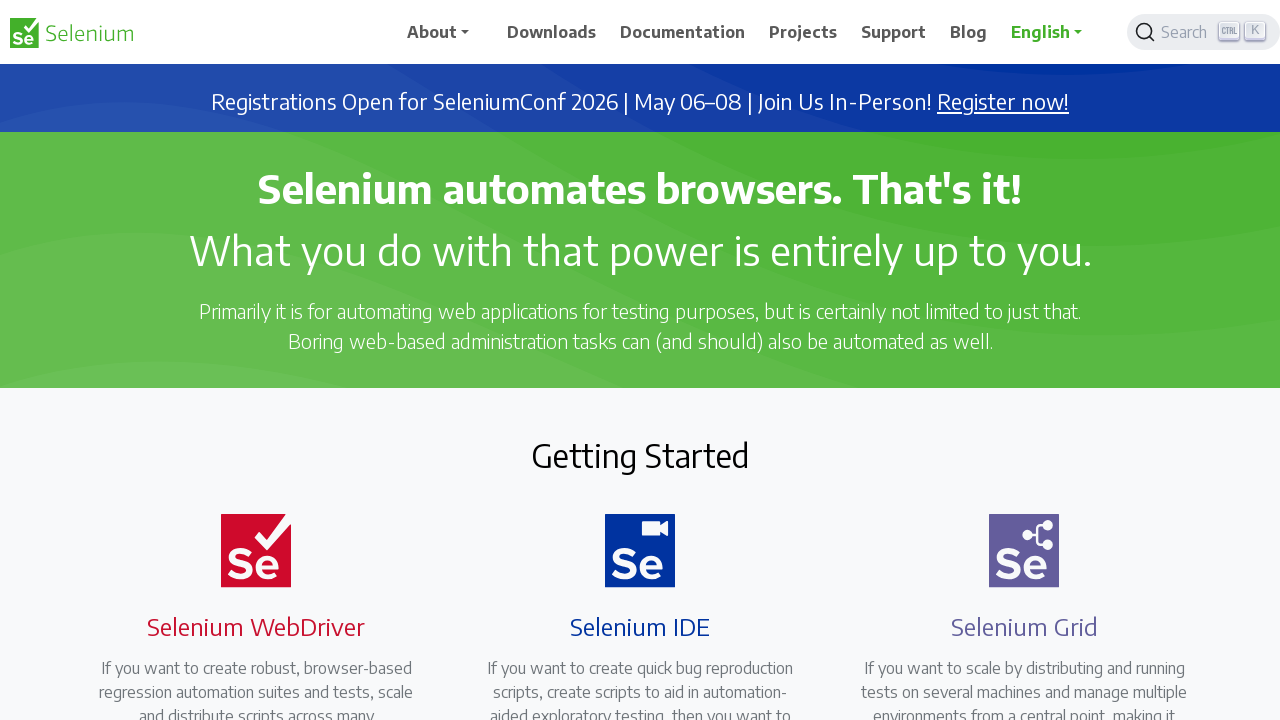

Pressed Tab to navigate in print dialog
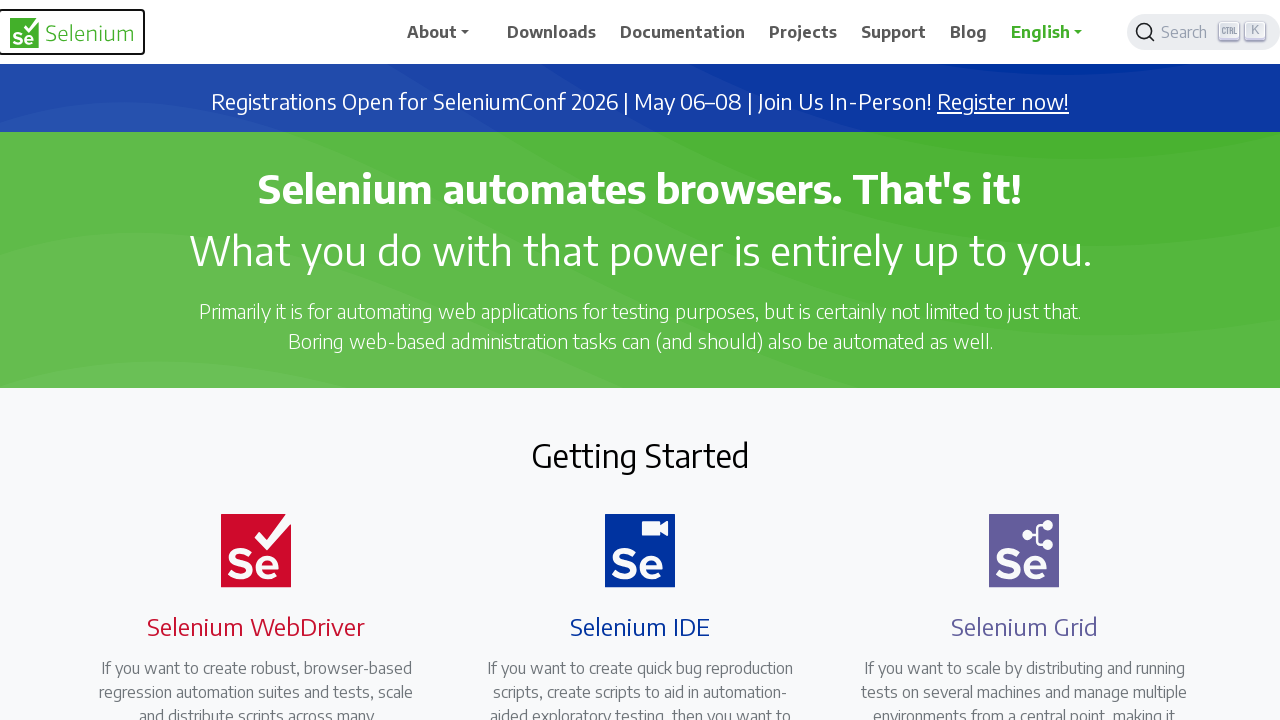

Waited 1000ms
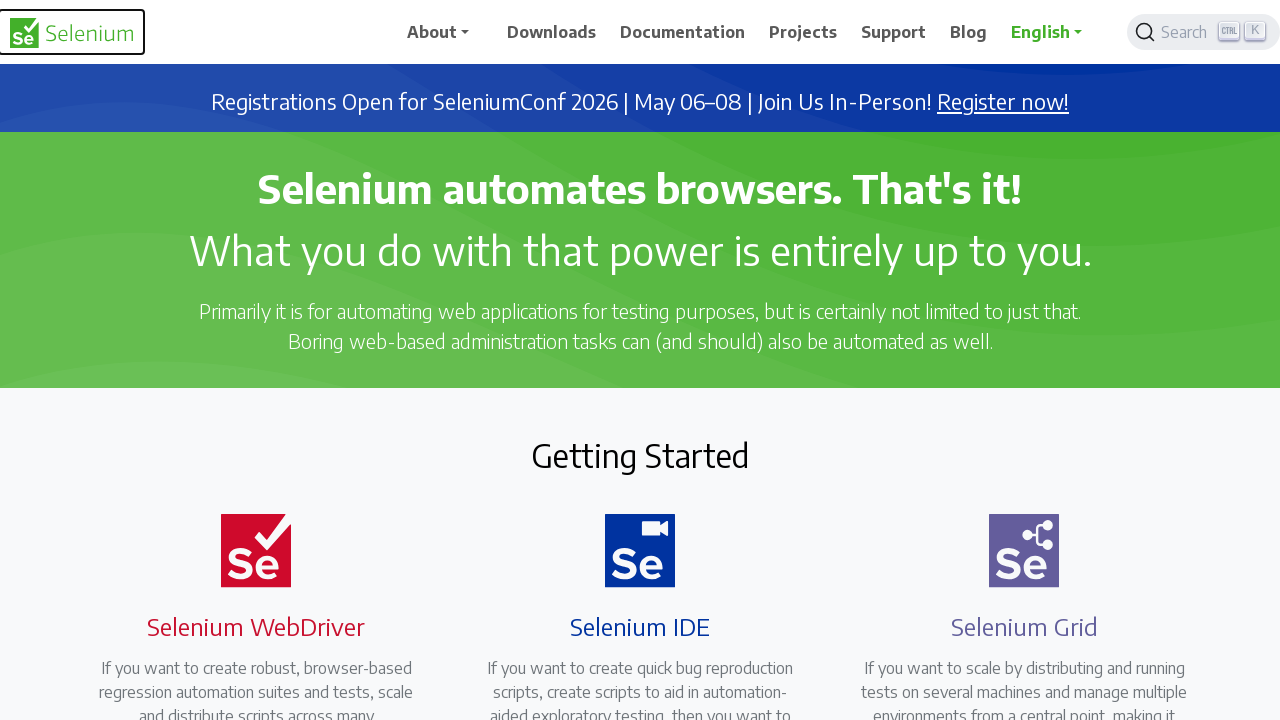

Pressed Tab to navigate in print dialog
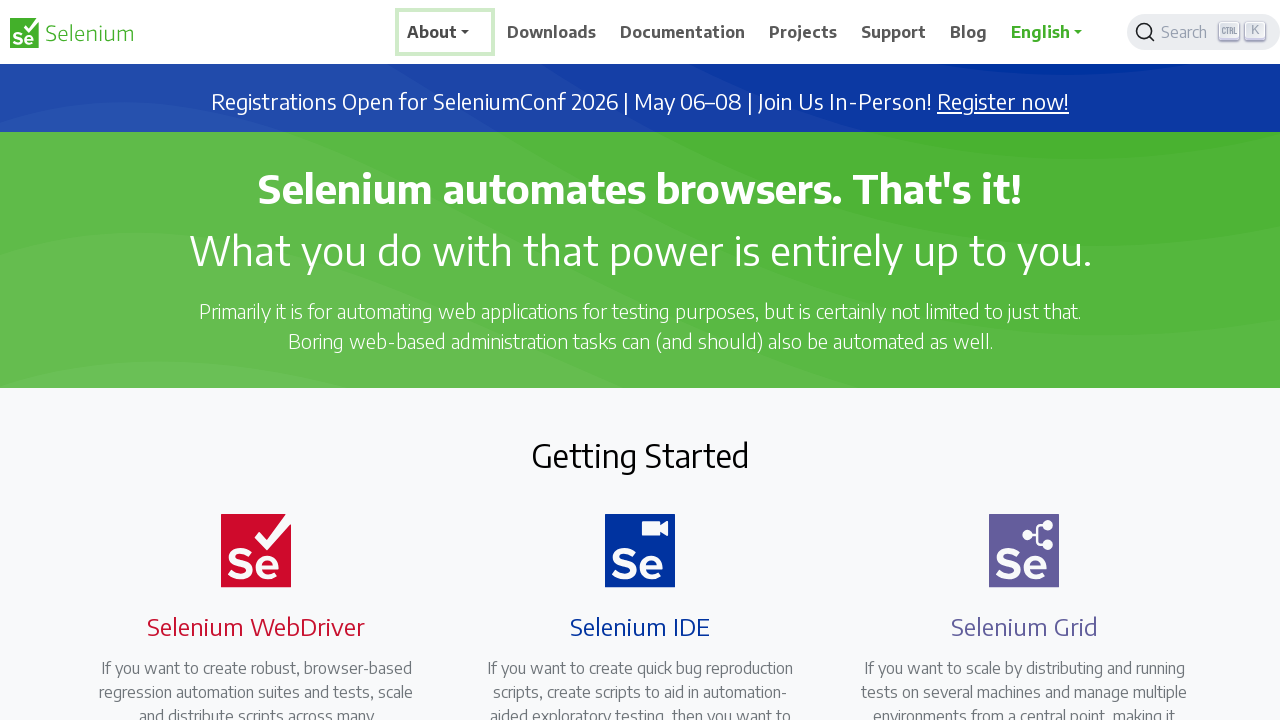

Waited 1000ms
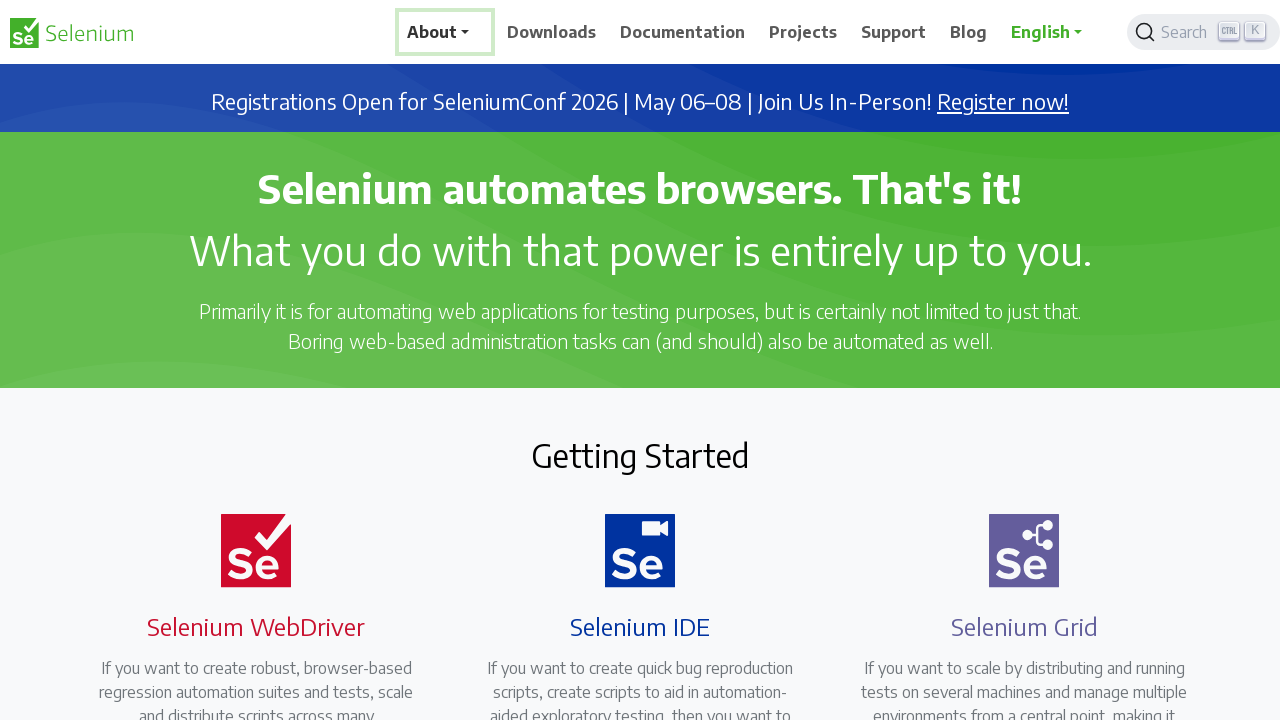

Pressed ArrowDown to navigate in print dialog
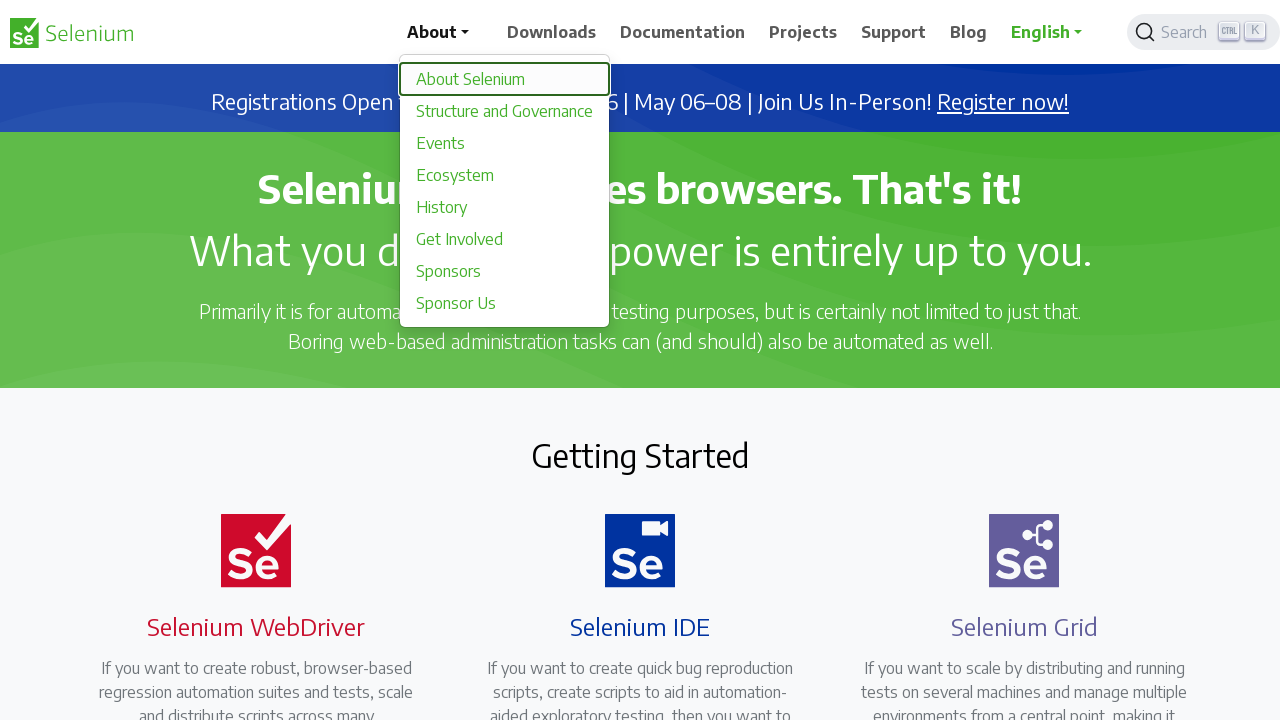

Waited 1000ms
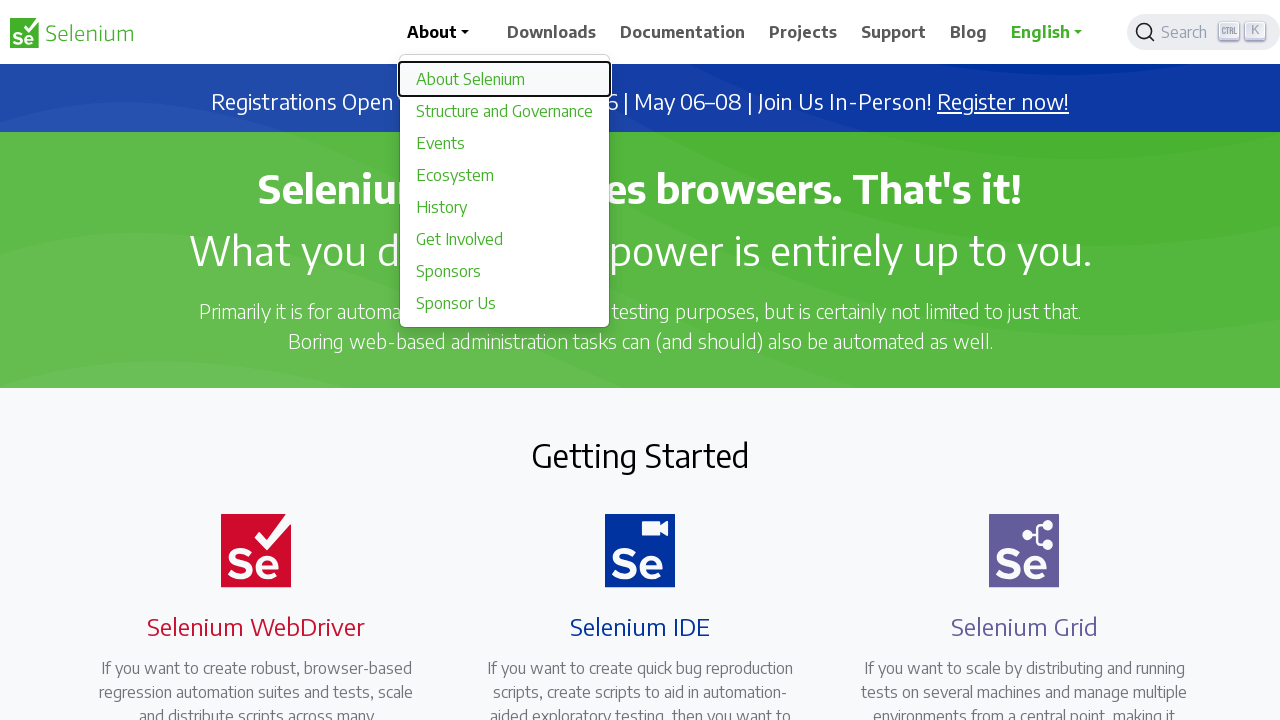

Pressed Tab to navigate in print dialog
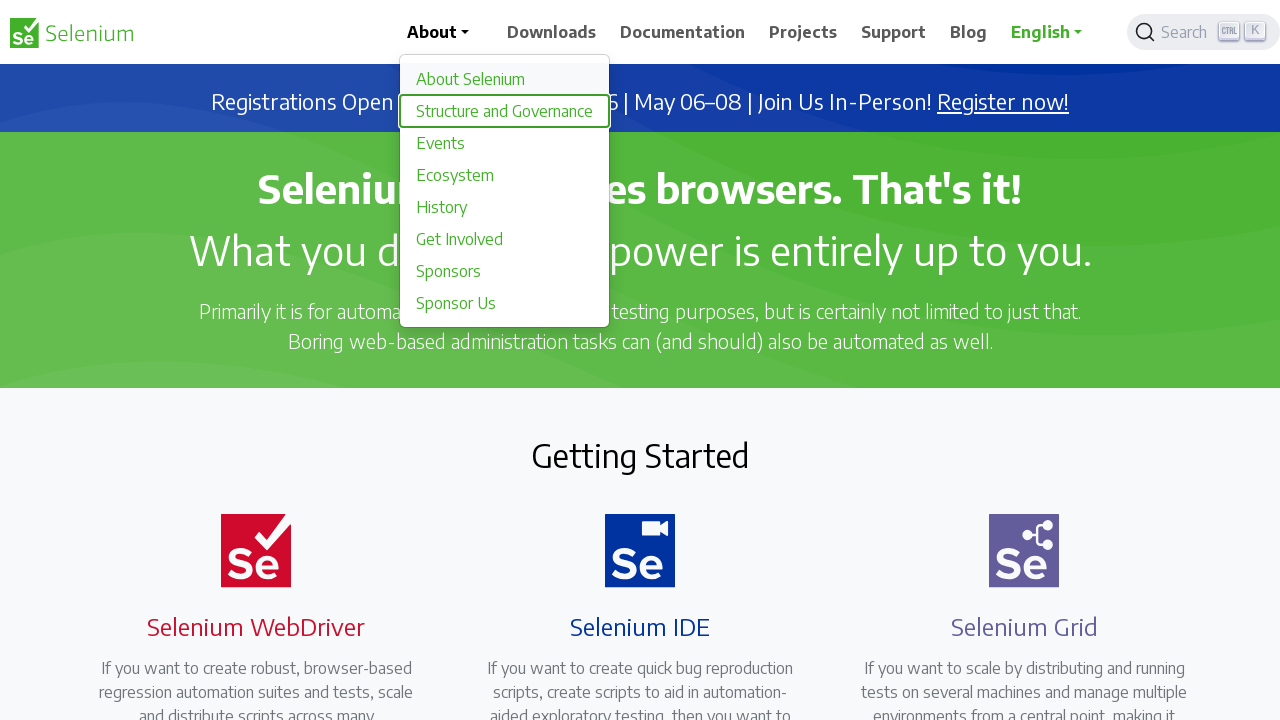

Waited 1000ms
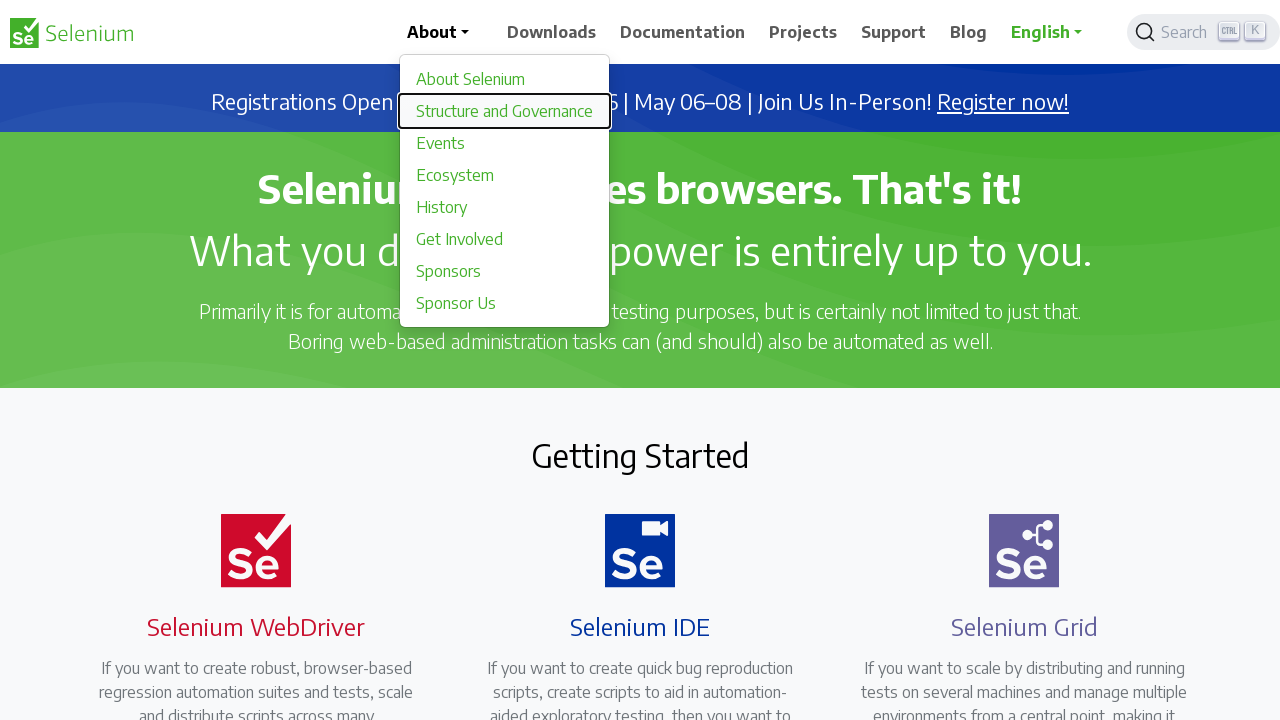

Pressed ArrowDown to navigate in print dialog
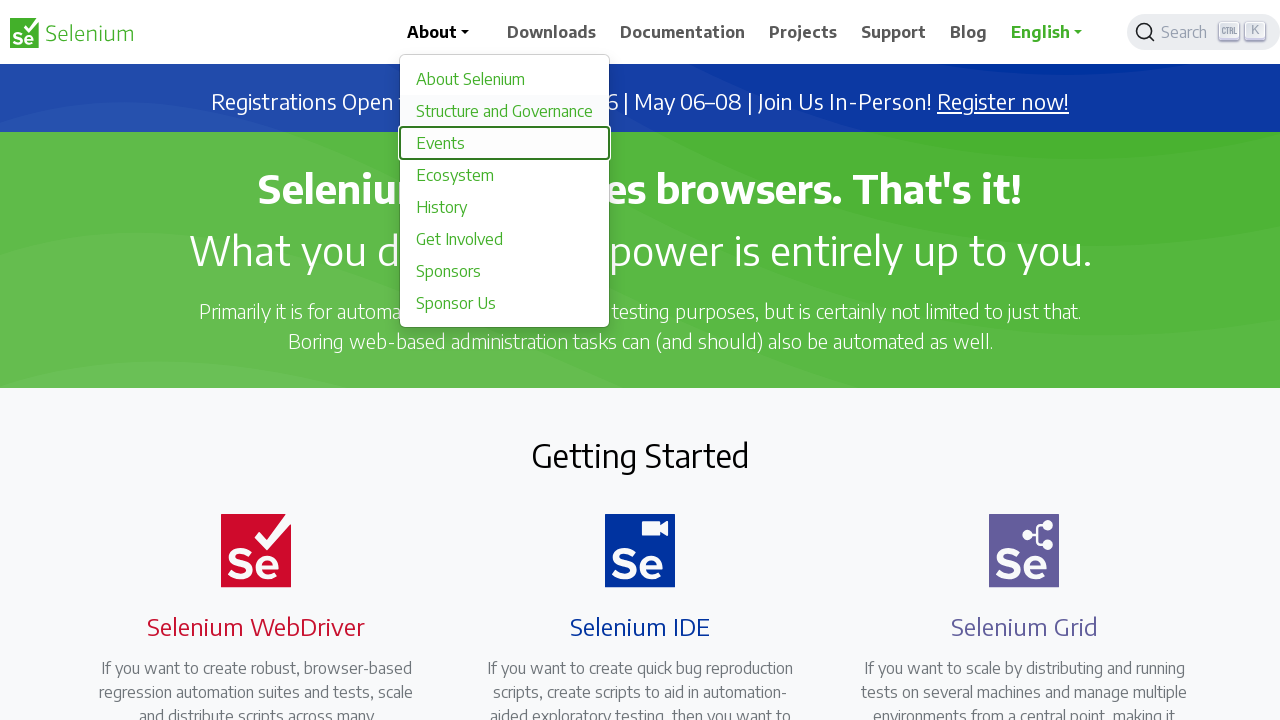

Waited 1000ms
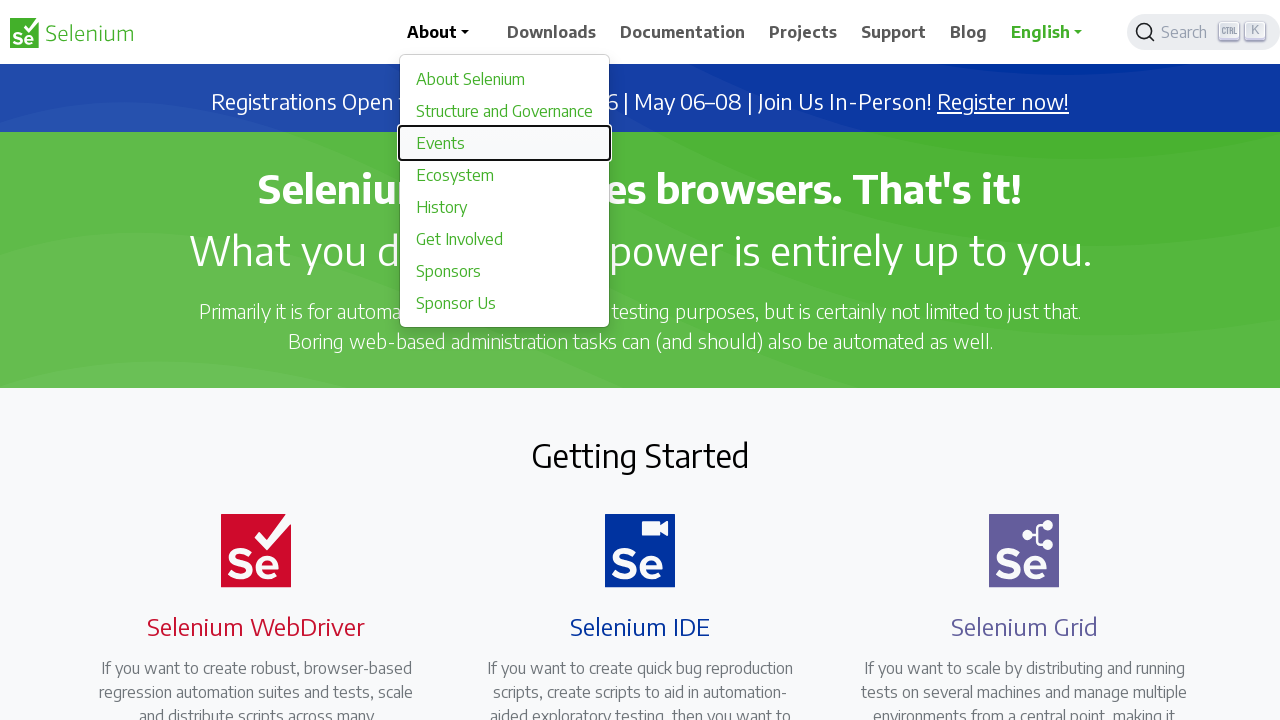

Pressed Tab to navigate in print dialog
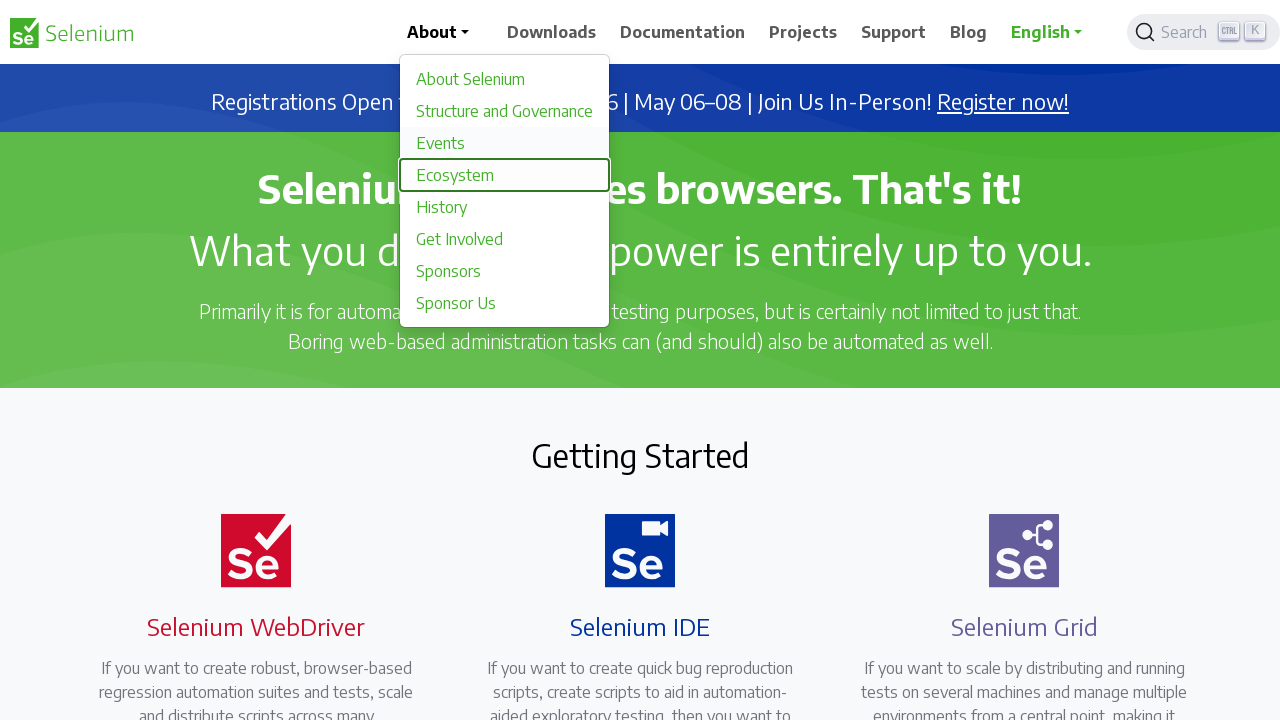

Waited 1000ms
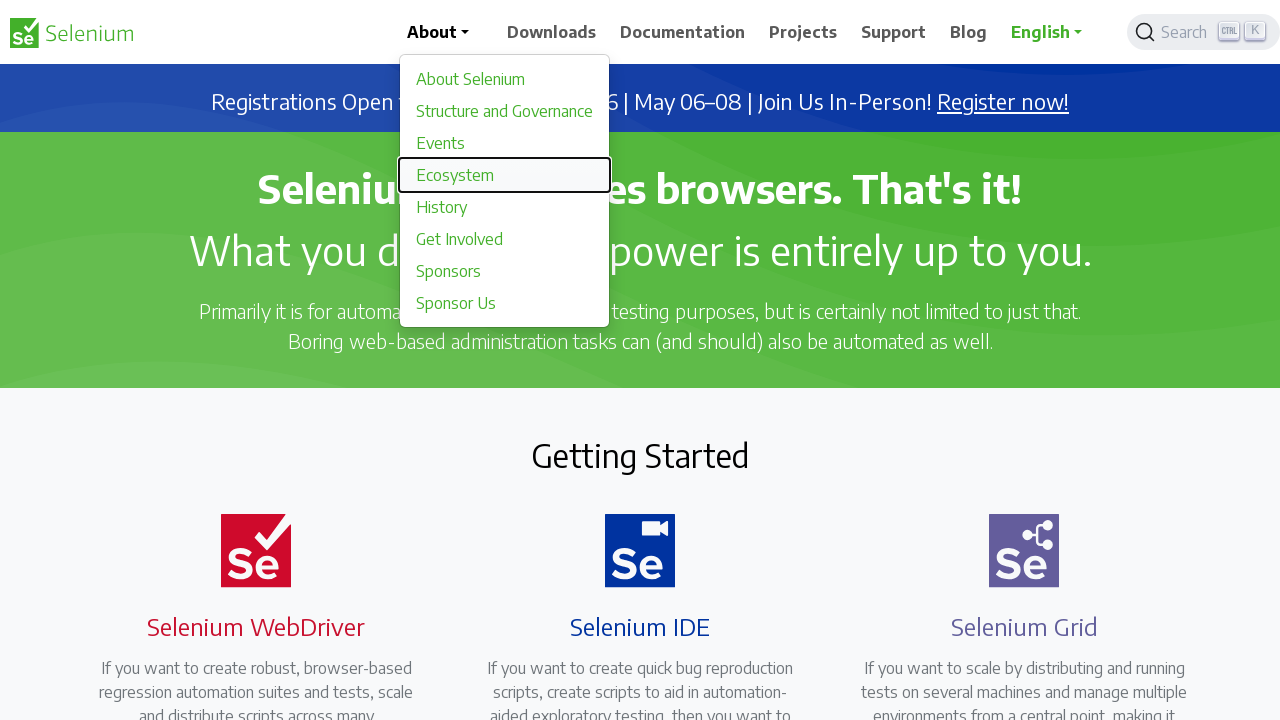

Pressed ArrowDown to navigate in print dialog
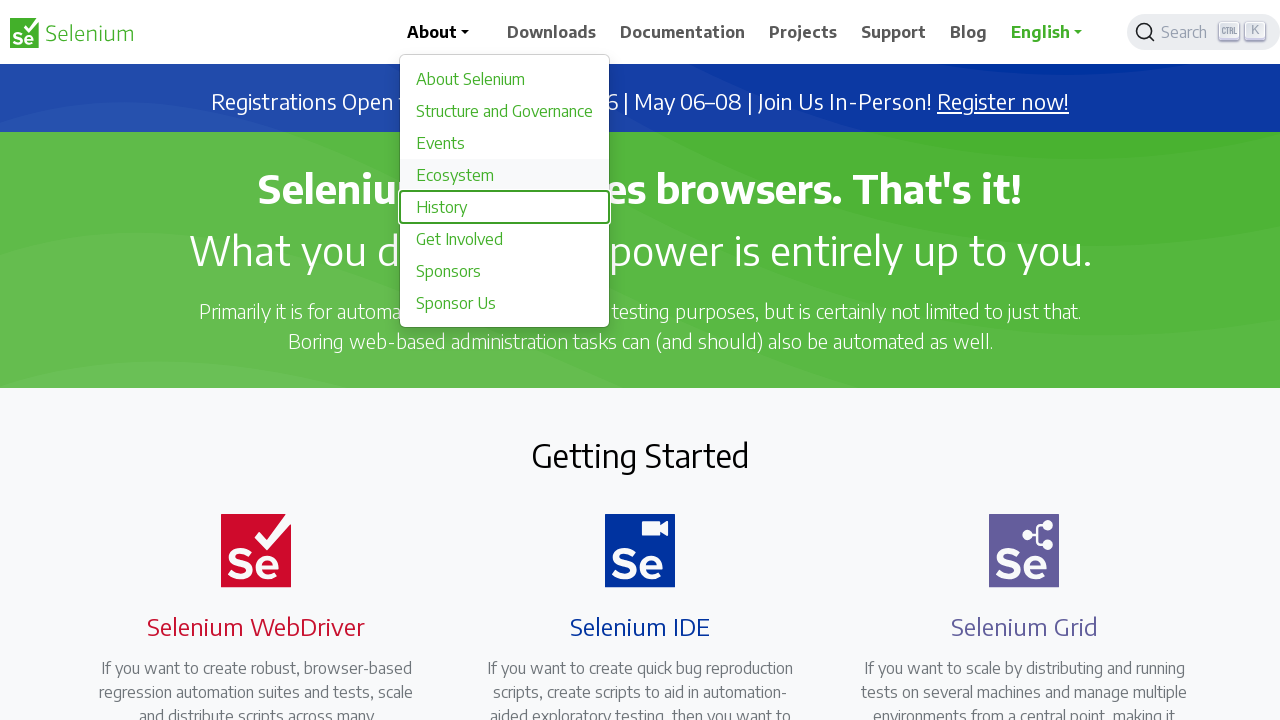

Waited 1000ms
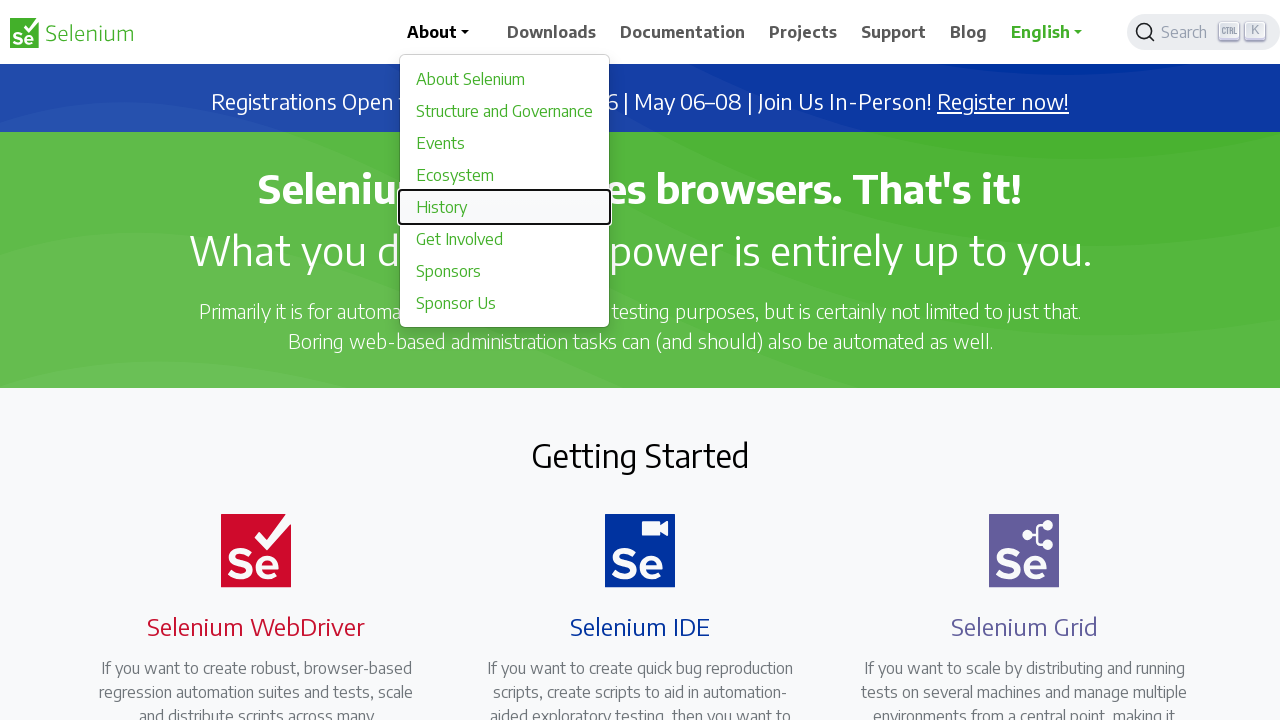

Pressed ArrowDown to navigate in print dialog
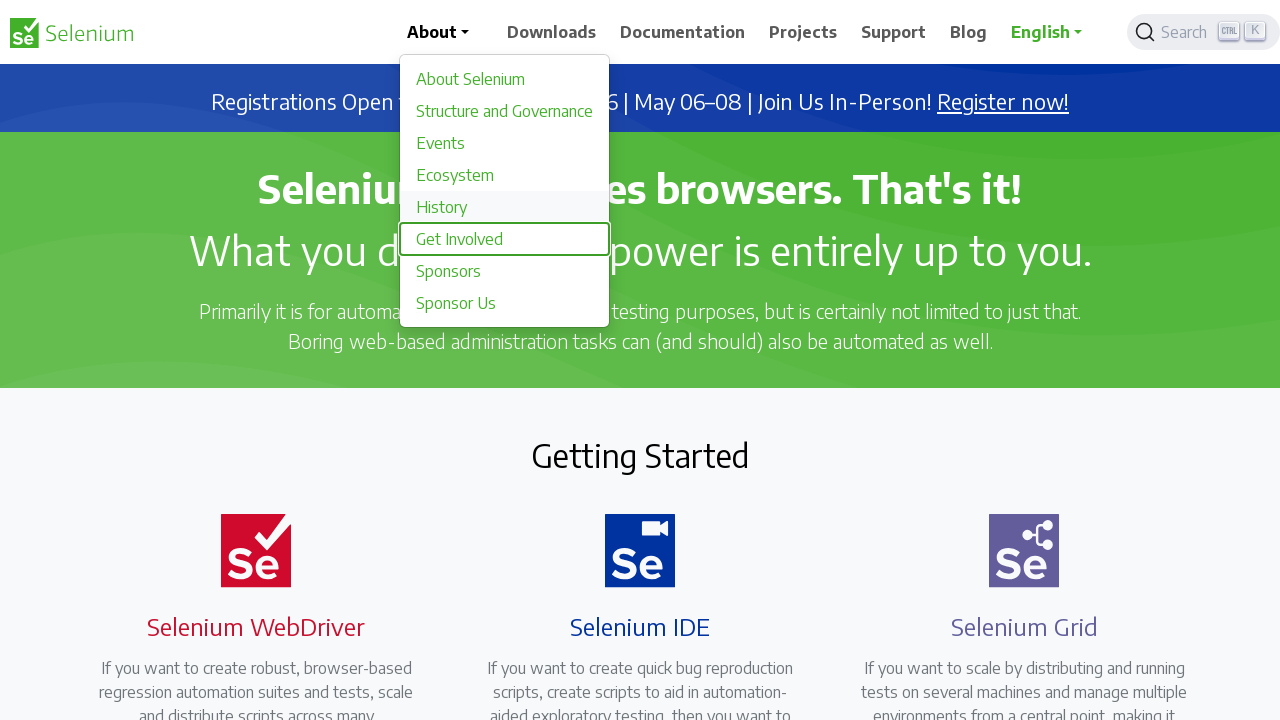

Waited 1000ms
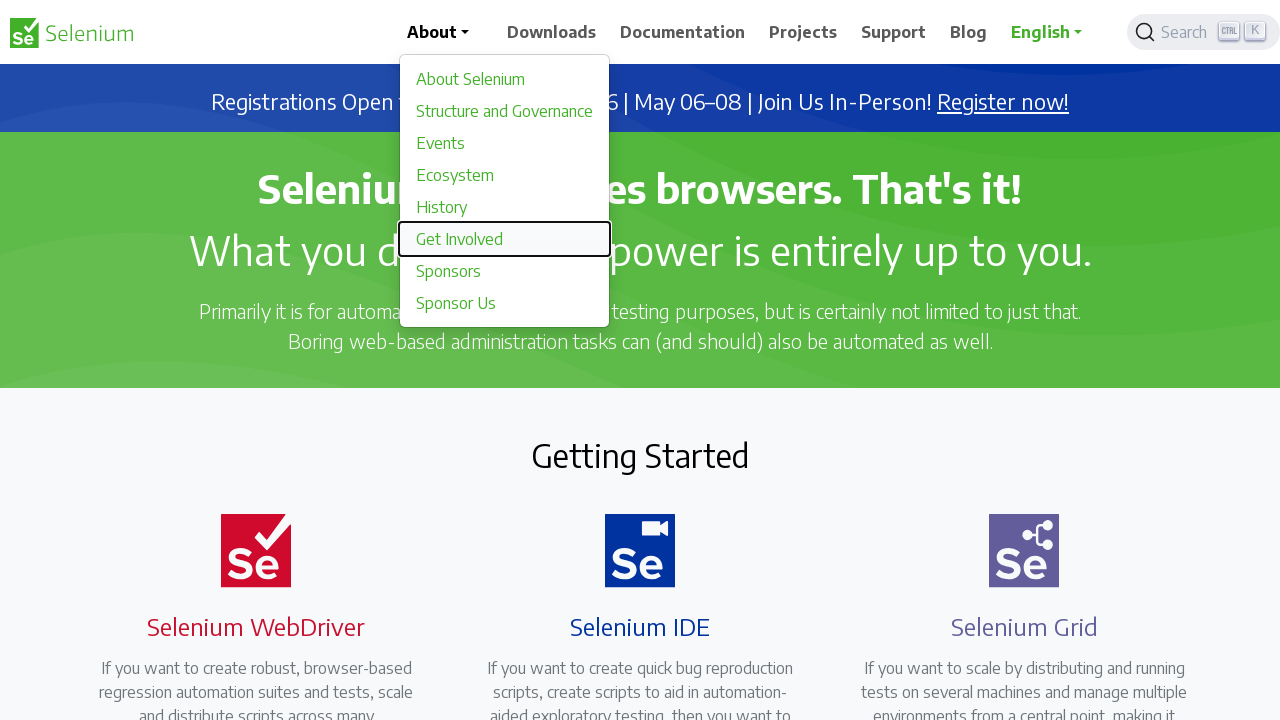

Pressed ArrowDown to navigate in print dialog
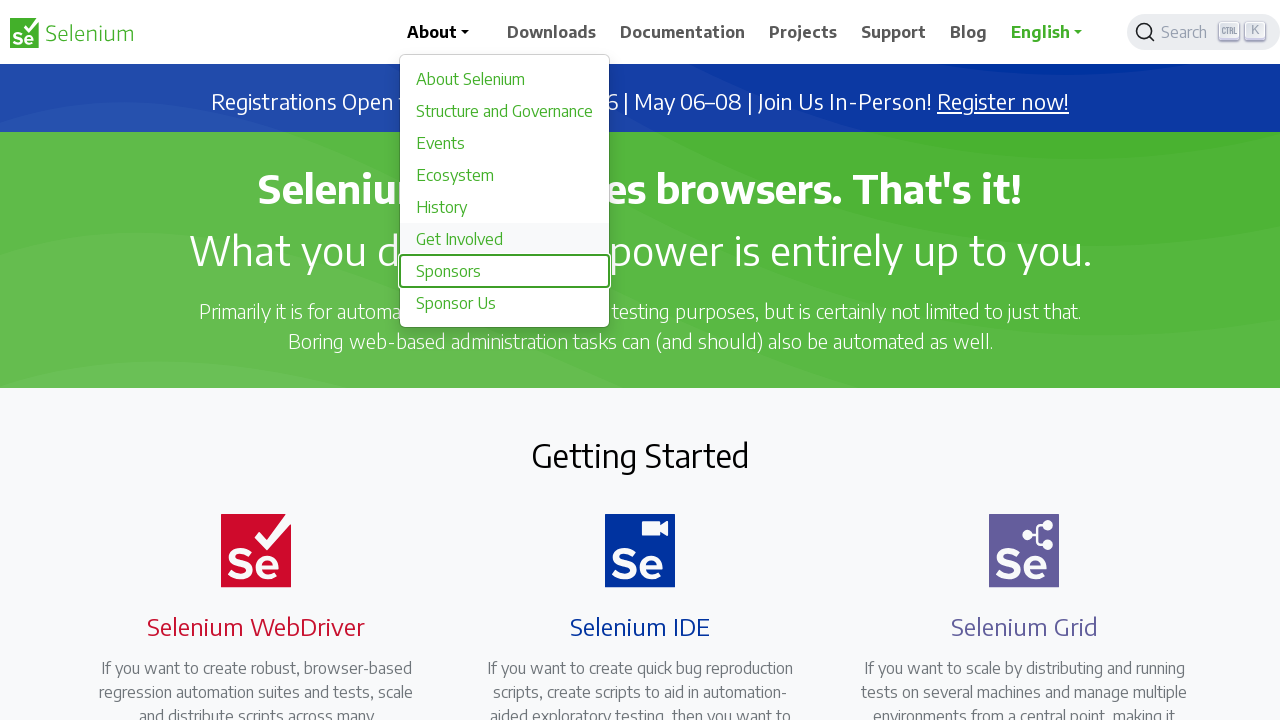

Waited 1000ms
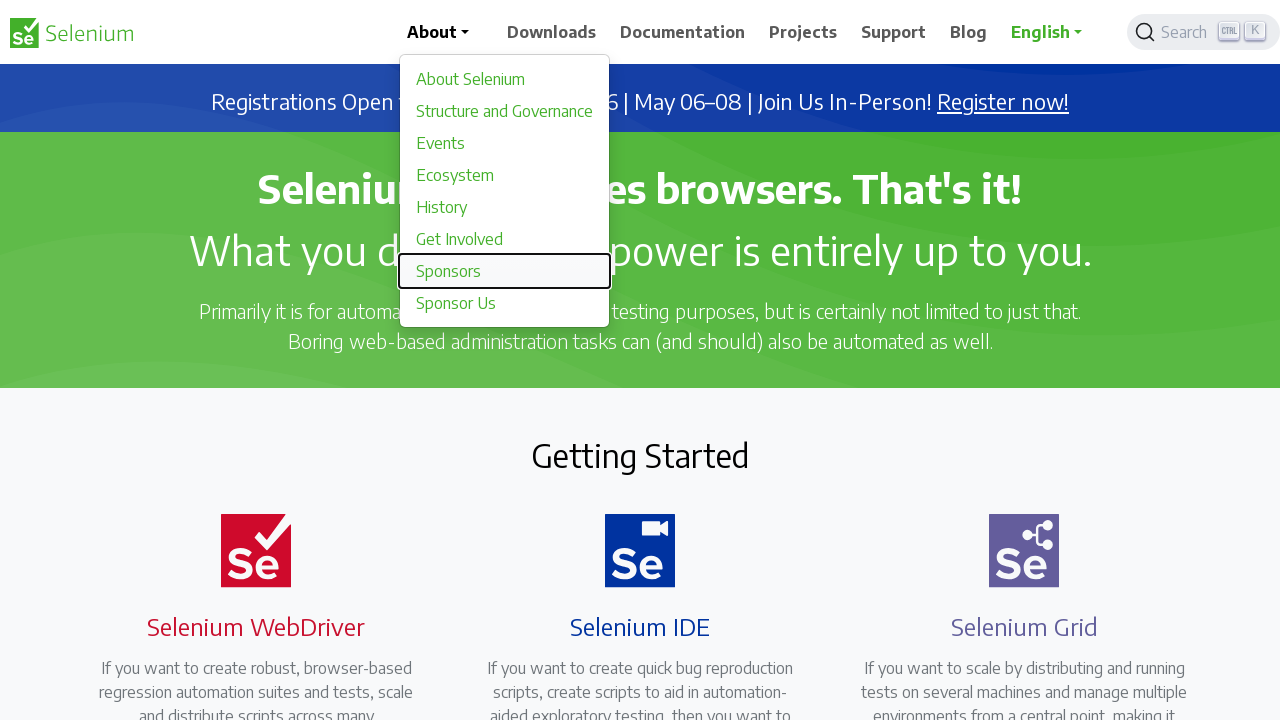

Pressed ArrowDown to navigate in print dialog
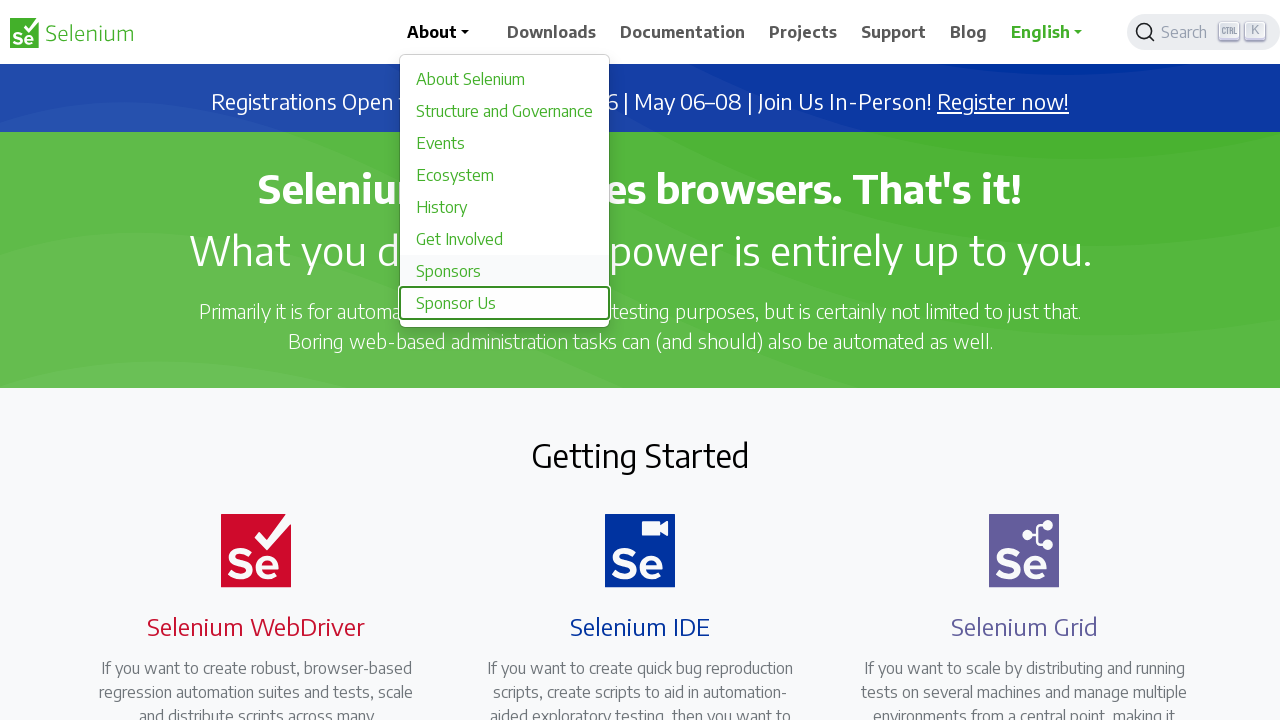

Waited 1000ms
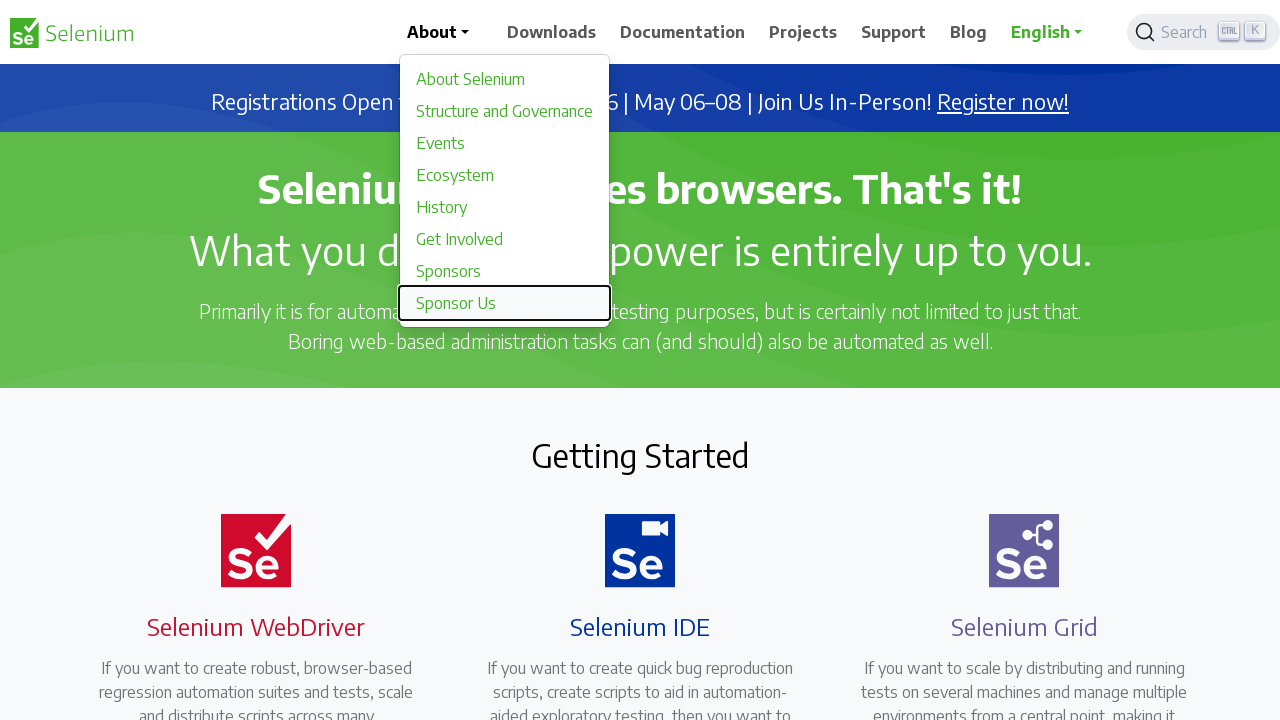

Pressed ArrowDown to navigate in print dialog
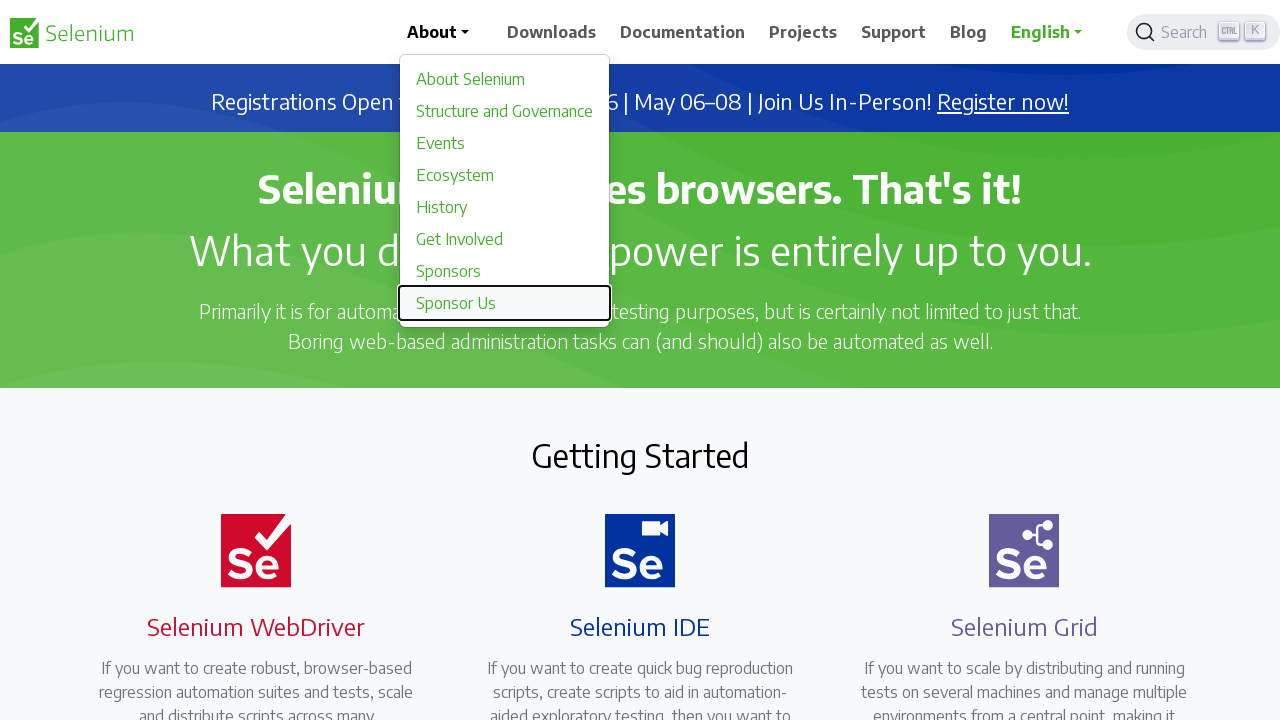

Waited 1000ms
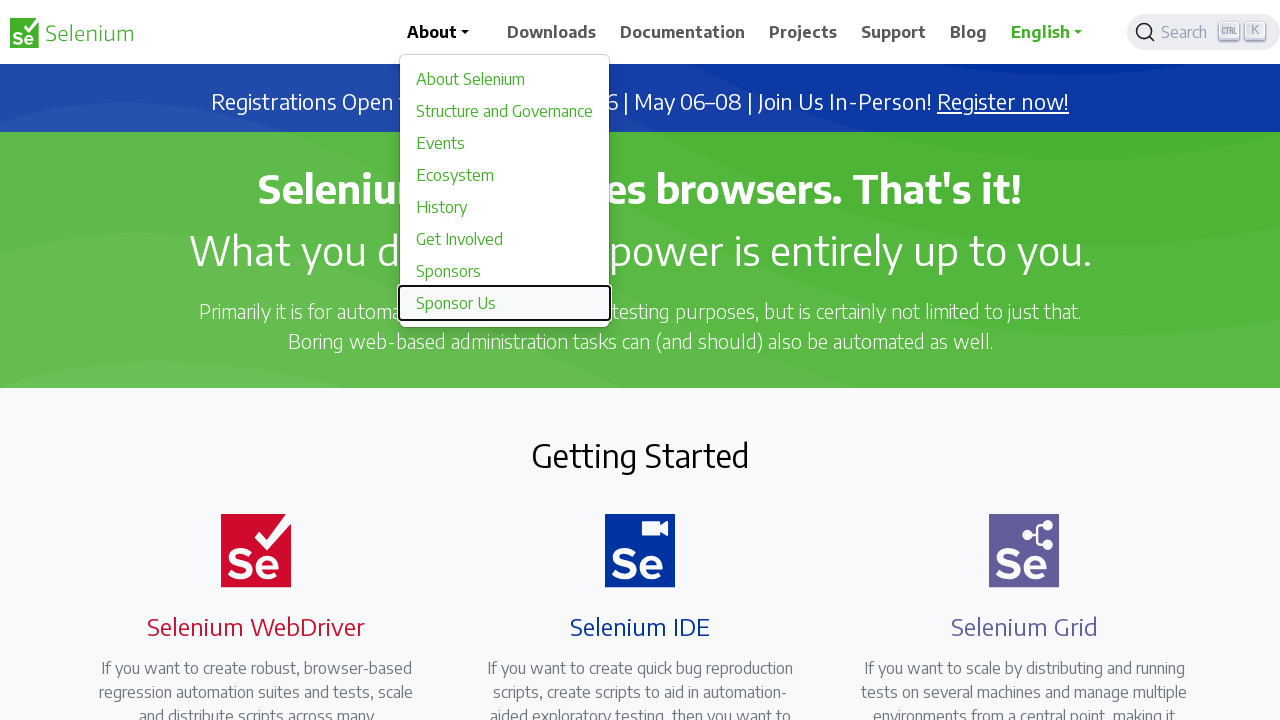

Pressed '2' to select print option
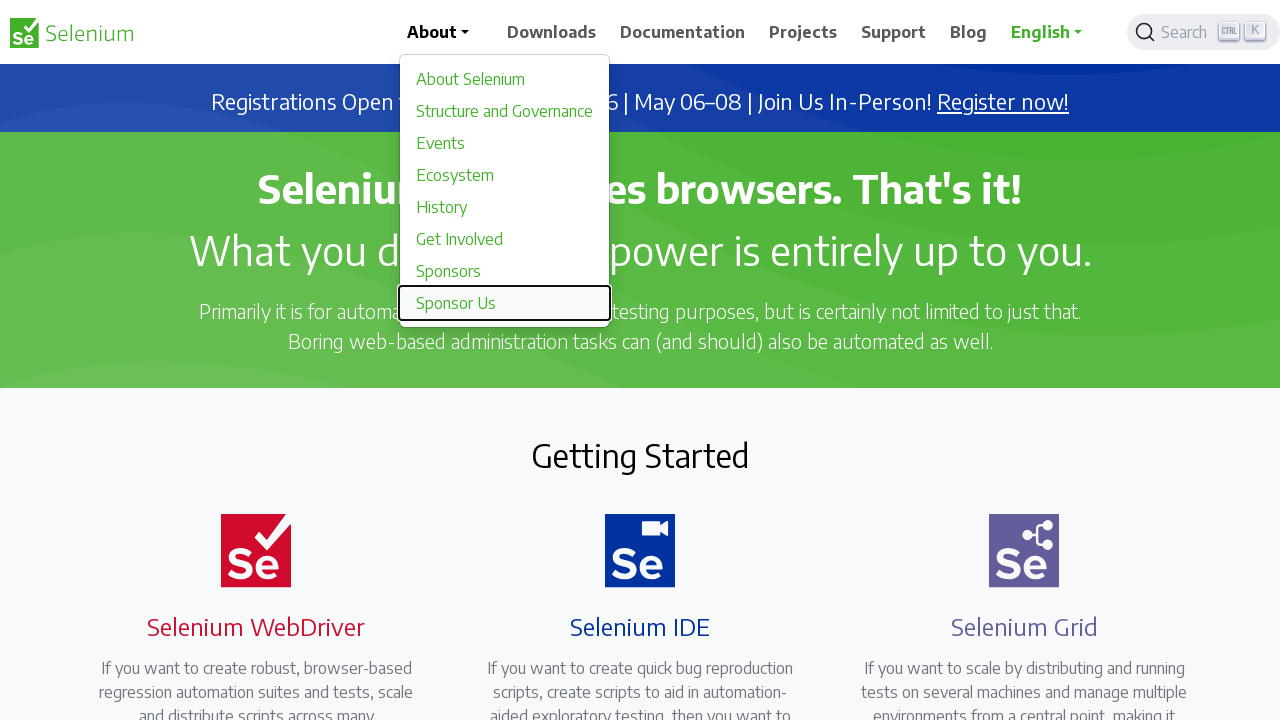

Waited 1000ms
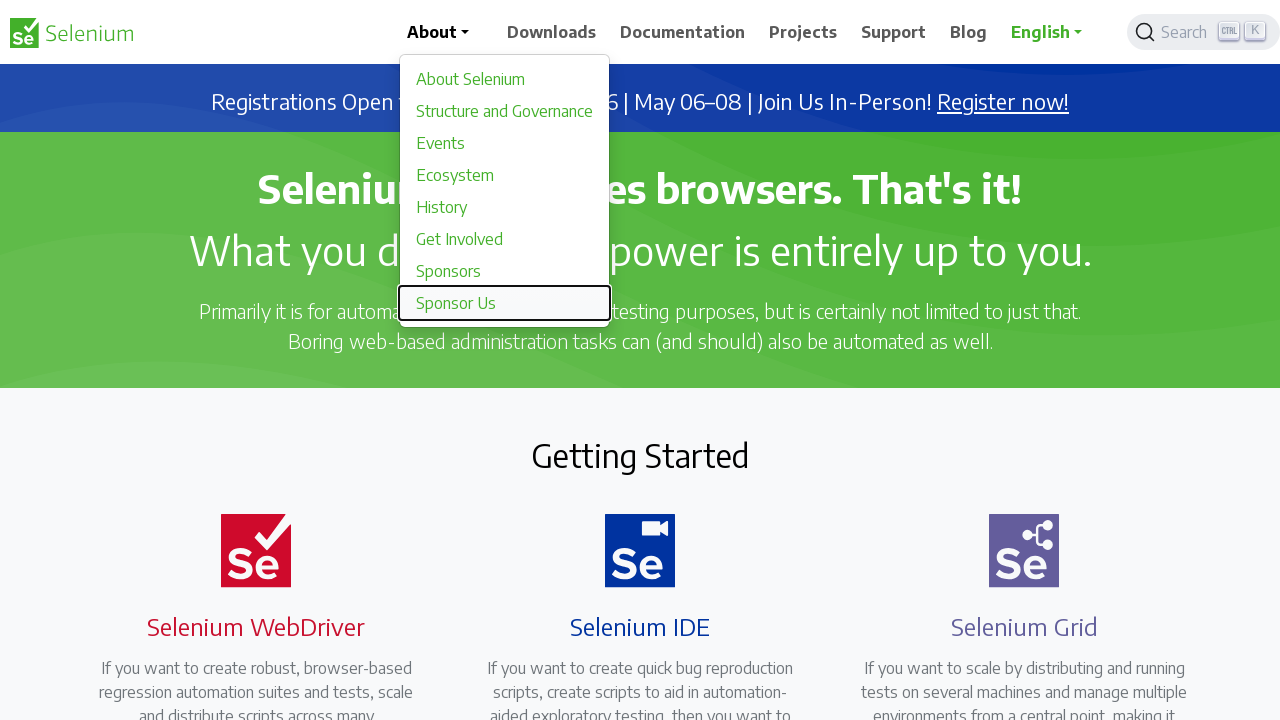

Pressed Tab to navigate in print dialog
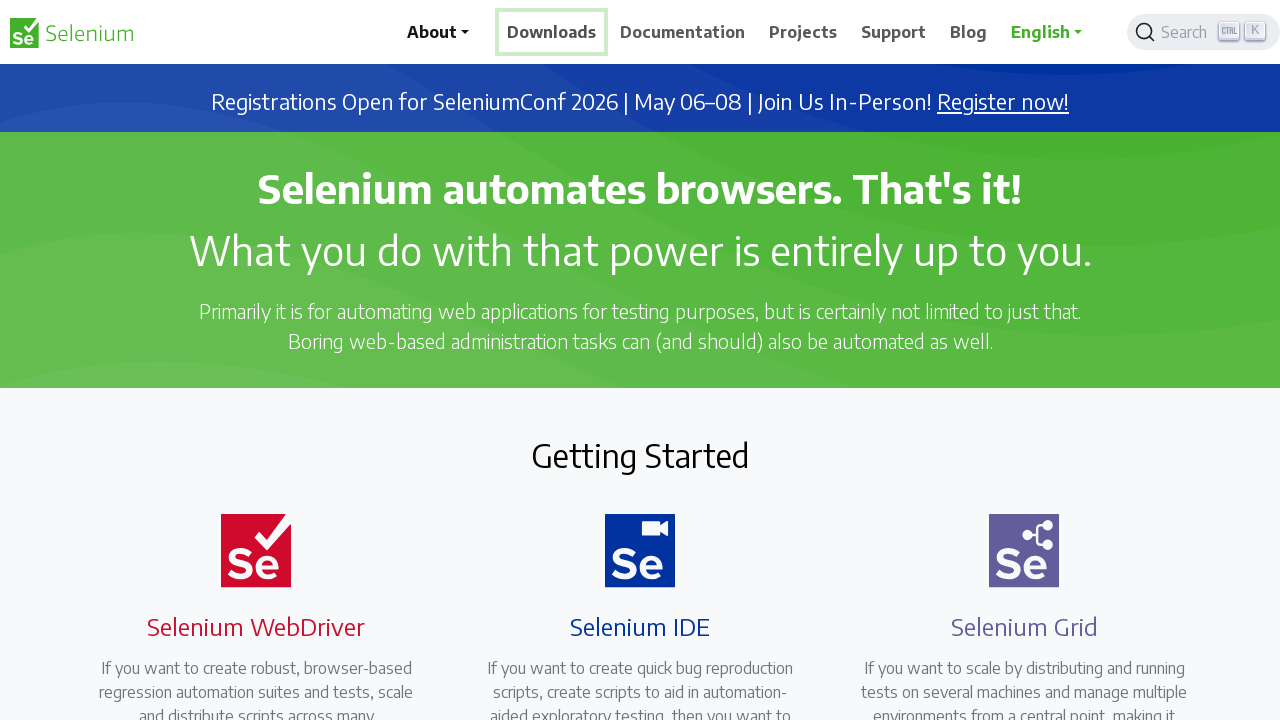

Waited 1000ms
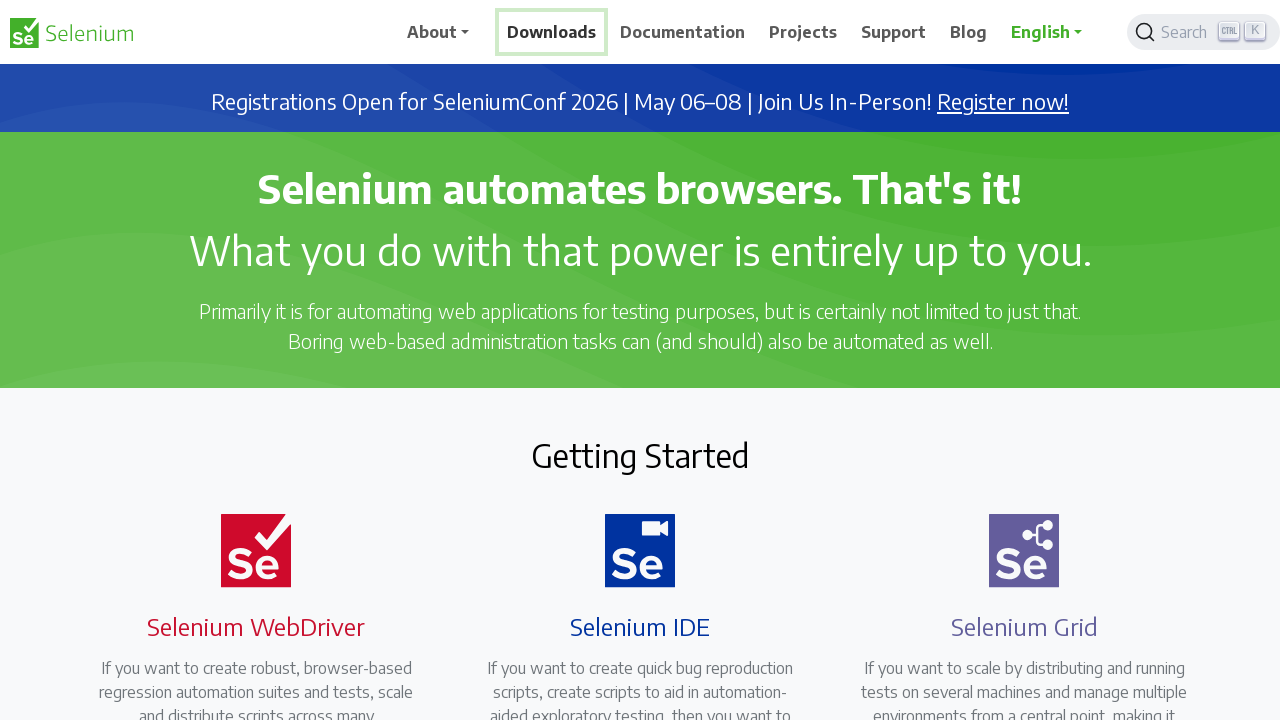

Pressed Tab to navigate in print dialog
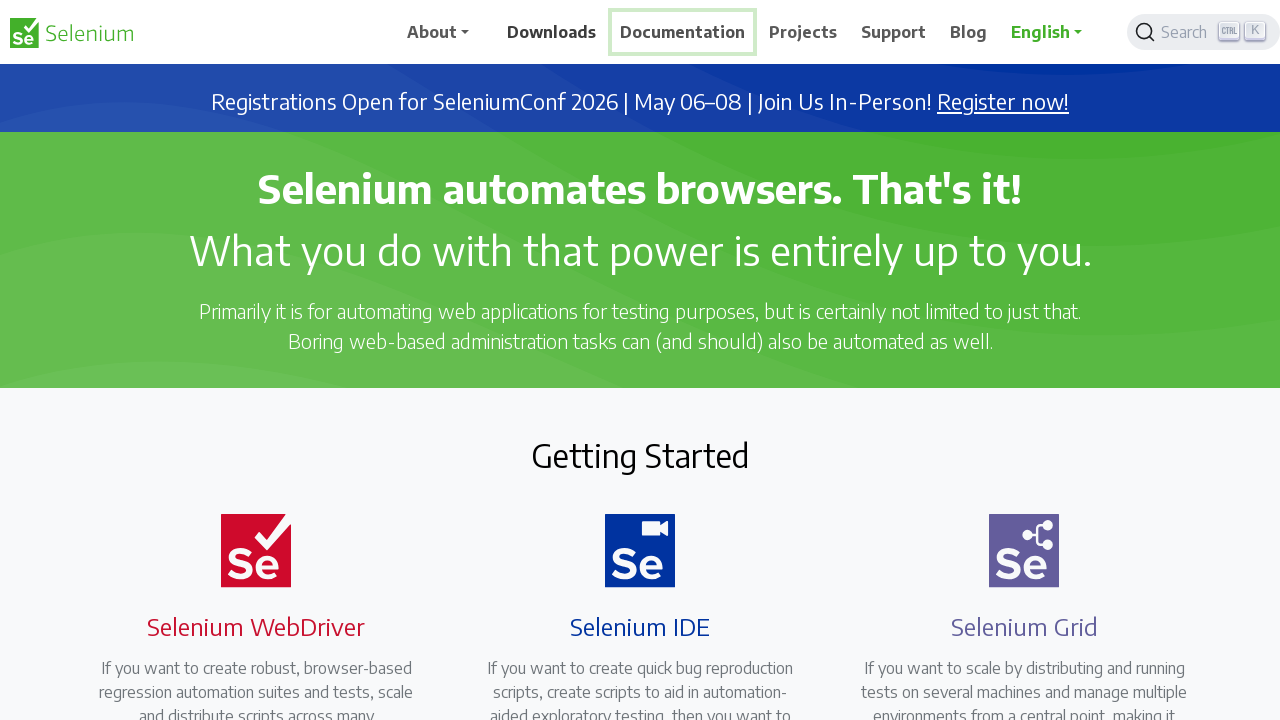

Waited 1000ms
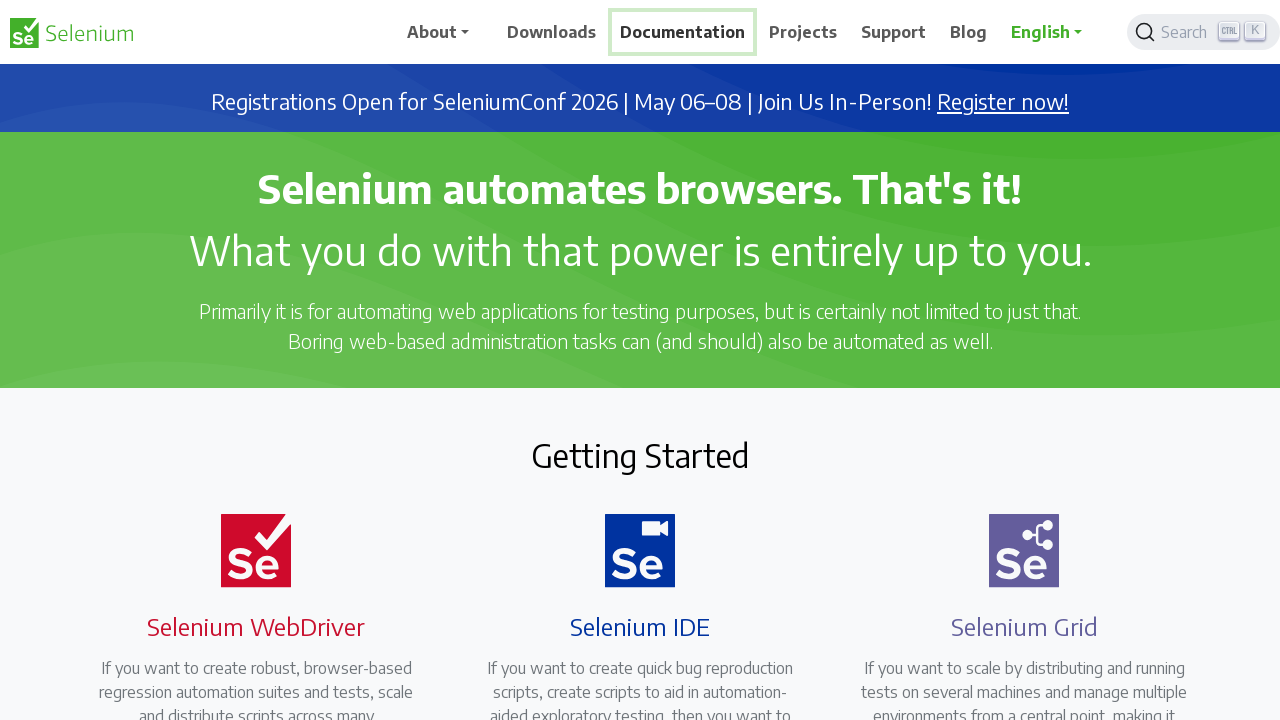

Pressed Enter to confirm print dialog action
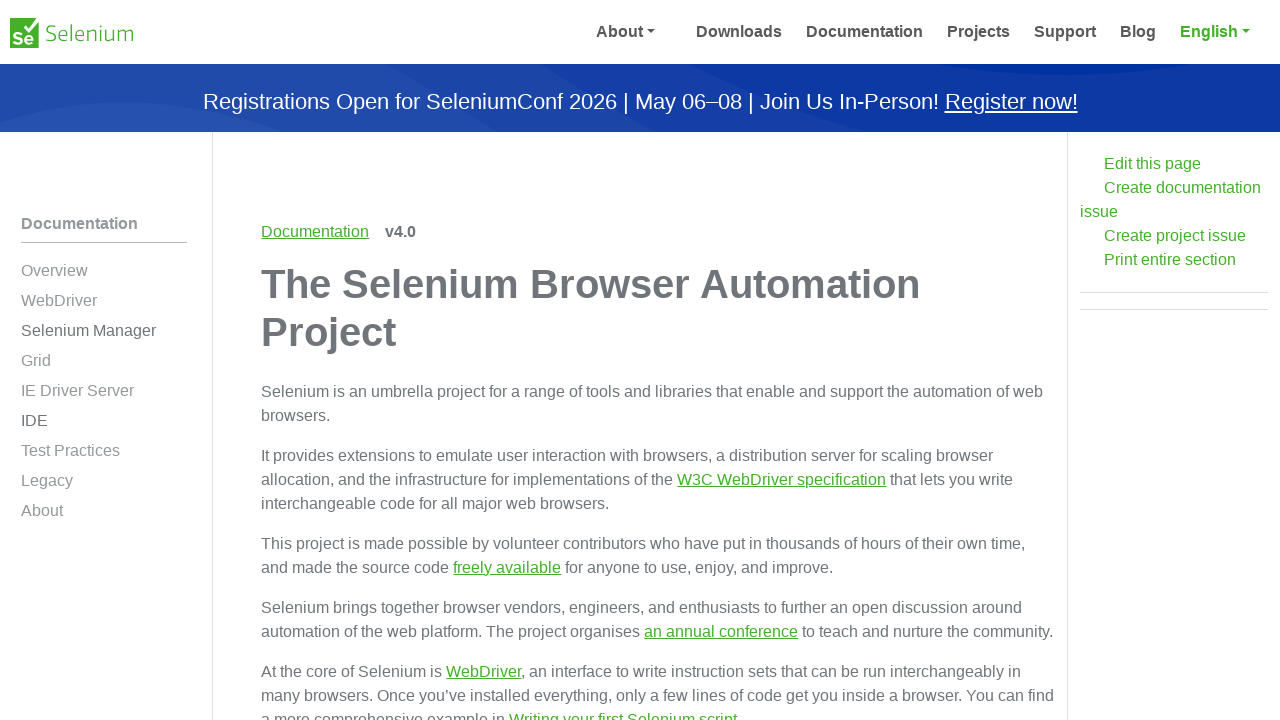

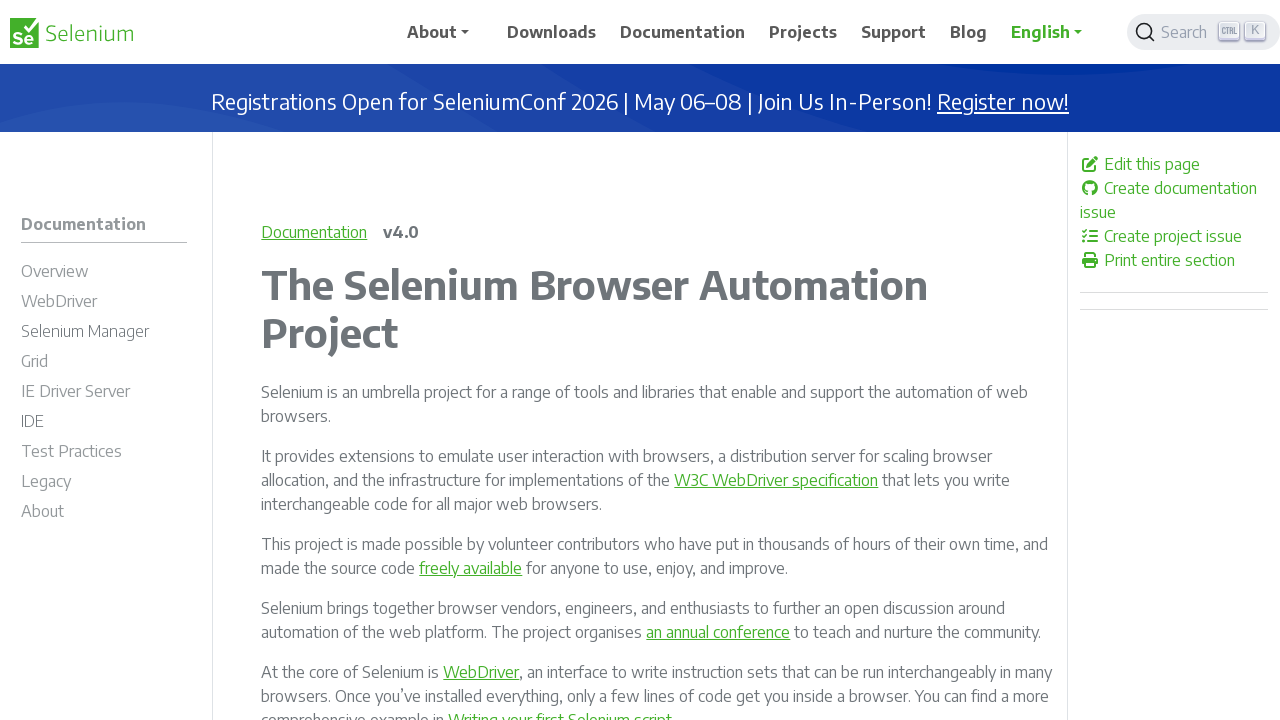